Tests JavaScript alert, confirm, and prompt dialog interactions by clicking buttons that trigger different types of alerts and handling them with accept, dismiss, and text input operations.

Starting URL: https://demoqa.com/alerts

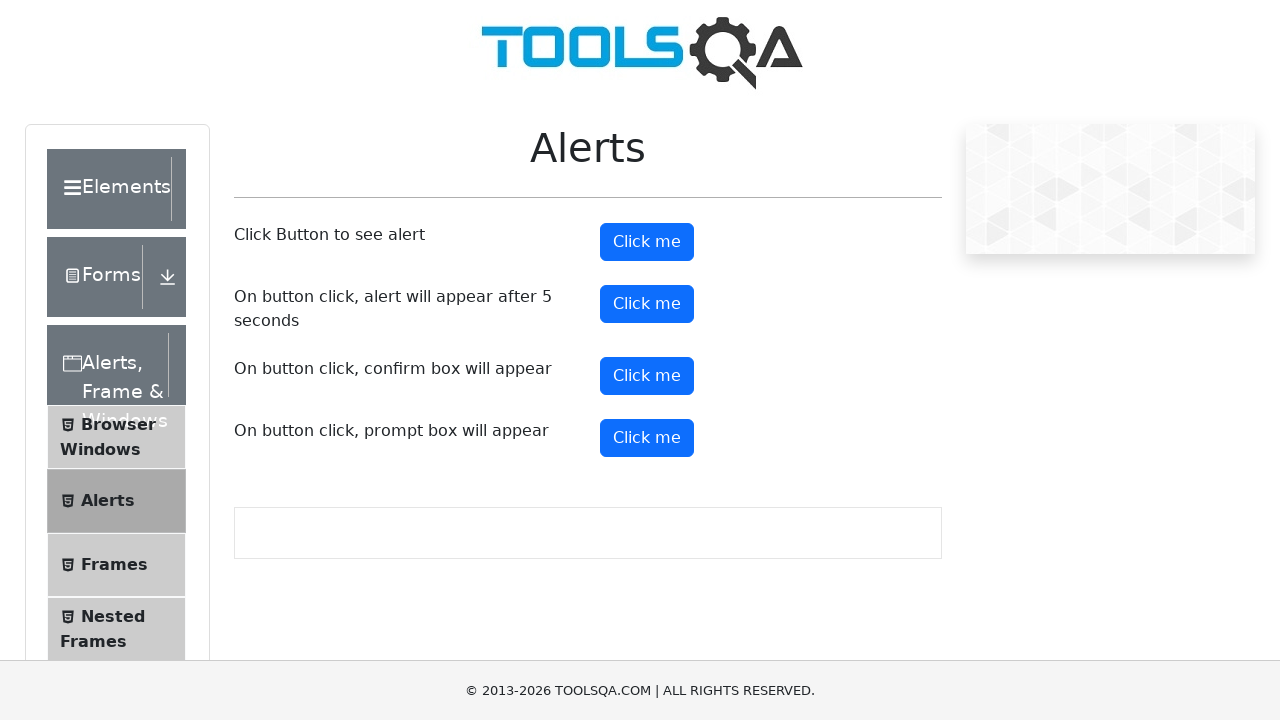

Clicked alert button to trigger JavaScript alert at (647, 242) on #alertButton
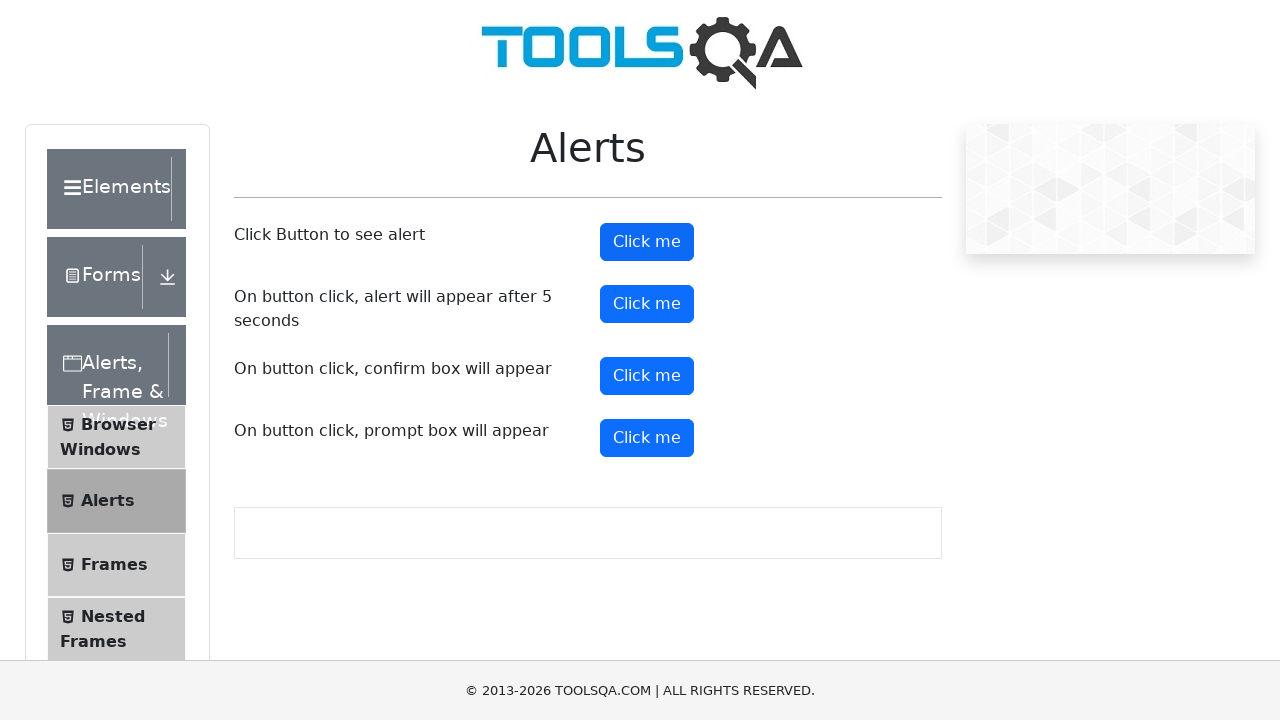

Set up dialog handler to accept alerts
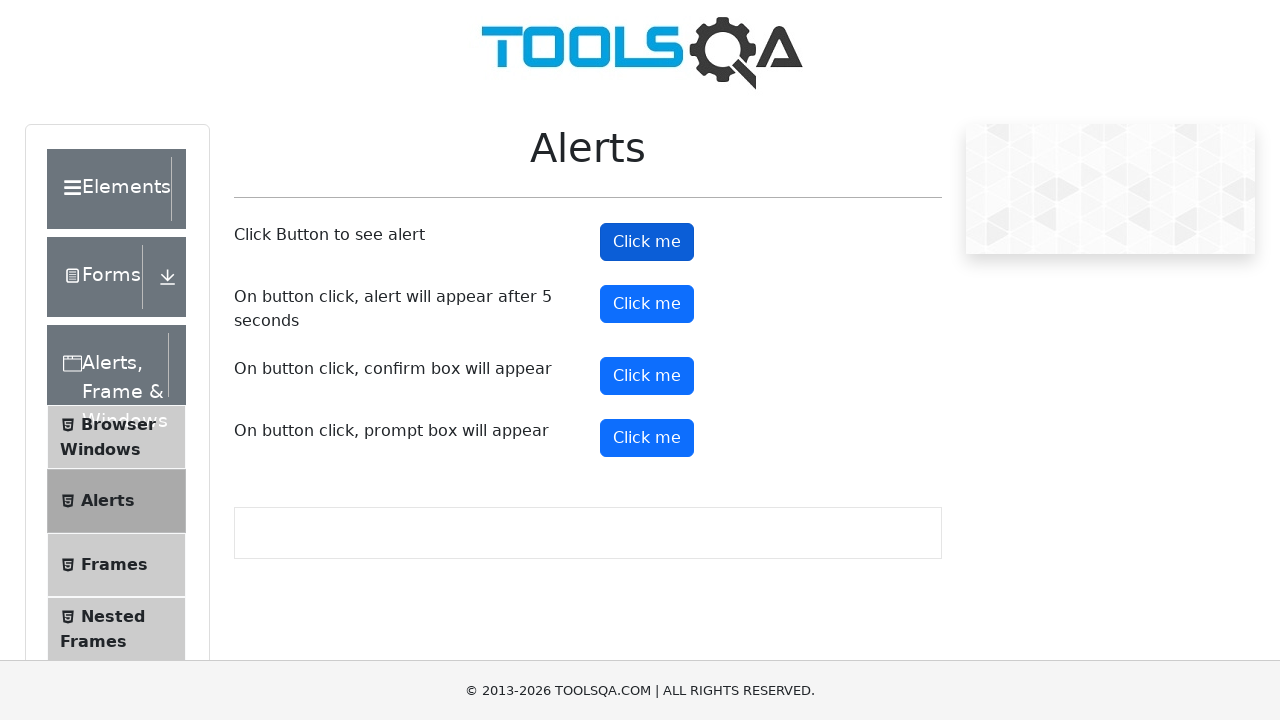

Alert dialog accepted and waited for 2 seconds
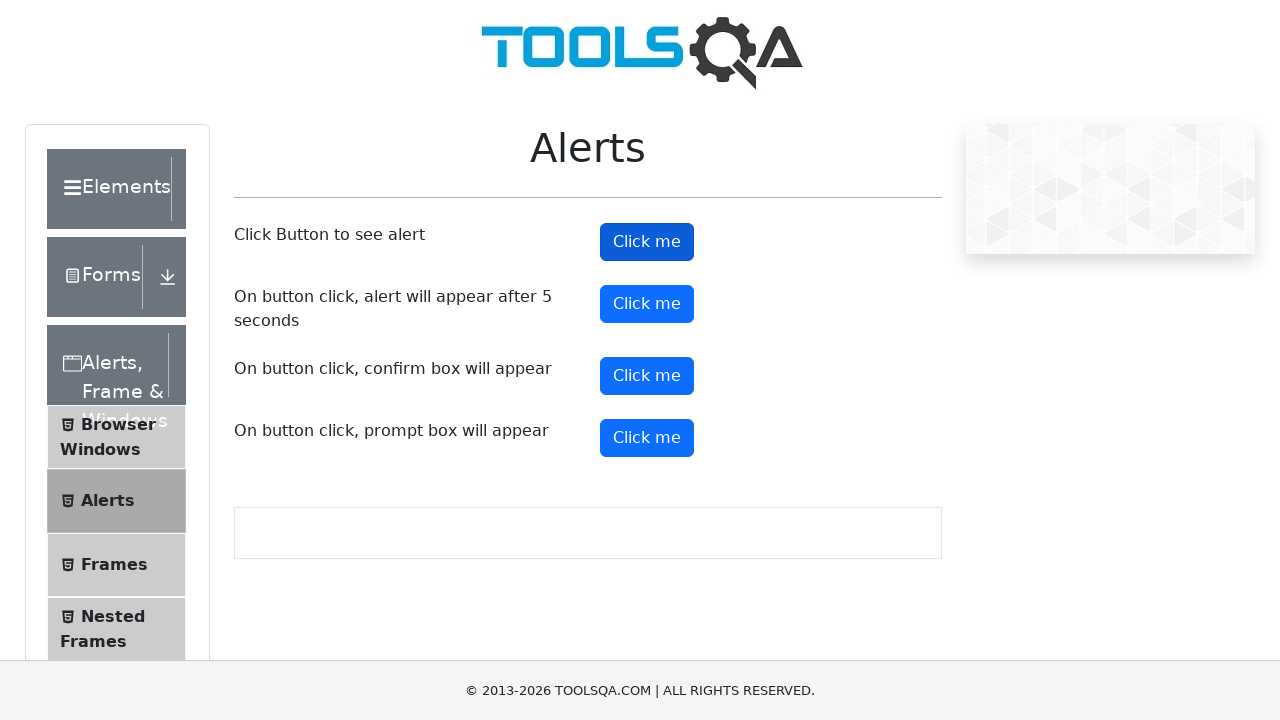

Set up dialog handler to dismiss confirm dialogs
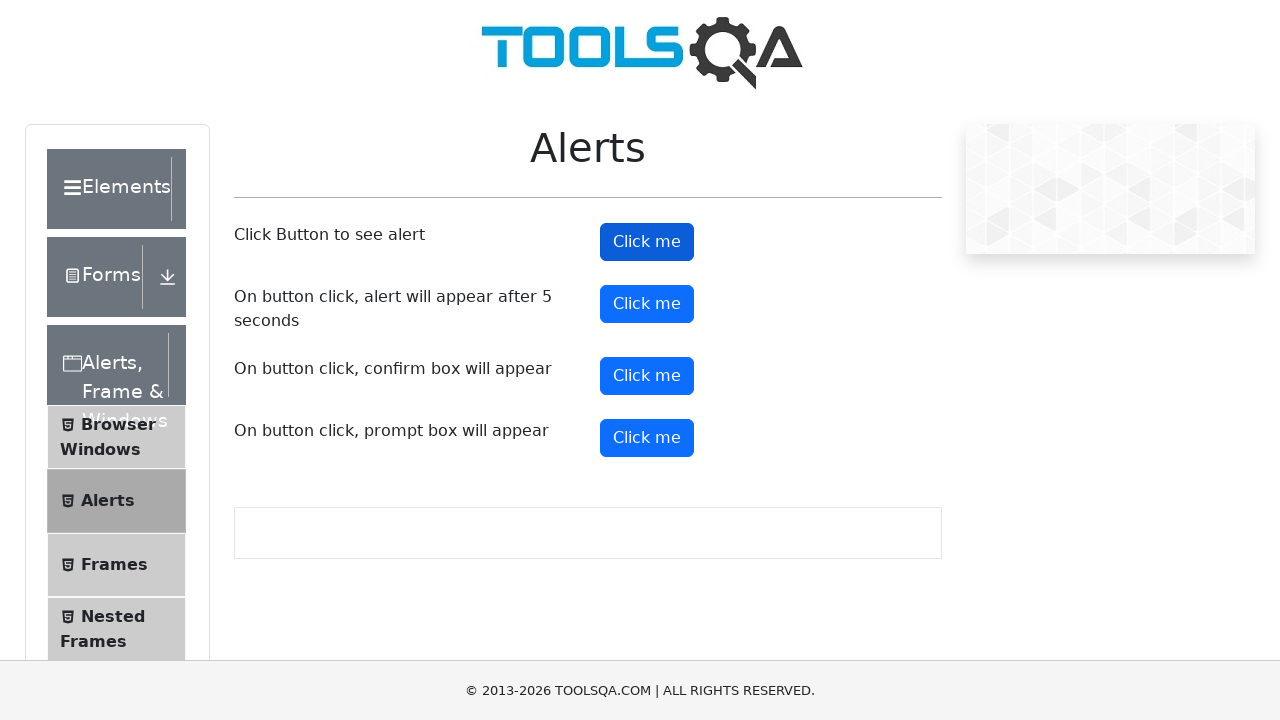

Clicked confirm button to trigger confirm dialog at (647, 376) on #confirmButton
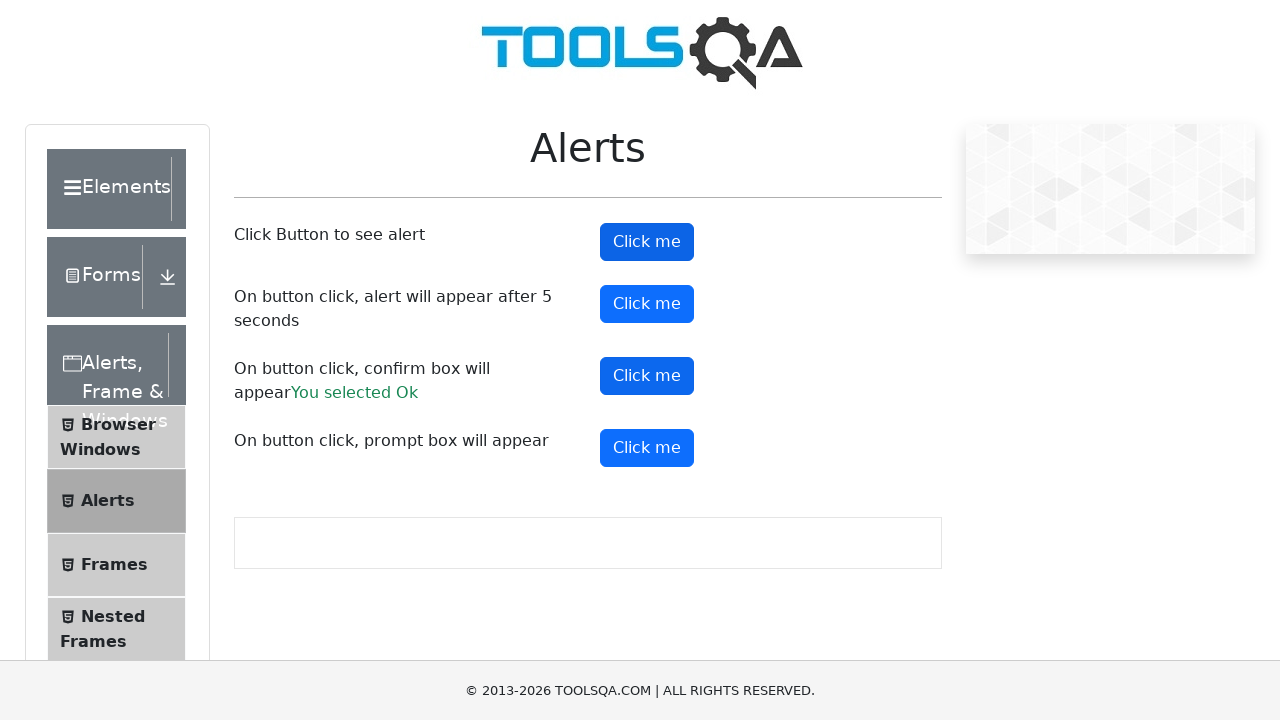

Confirm dialog dismissed and waited for 2 seconds
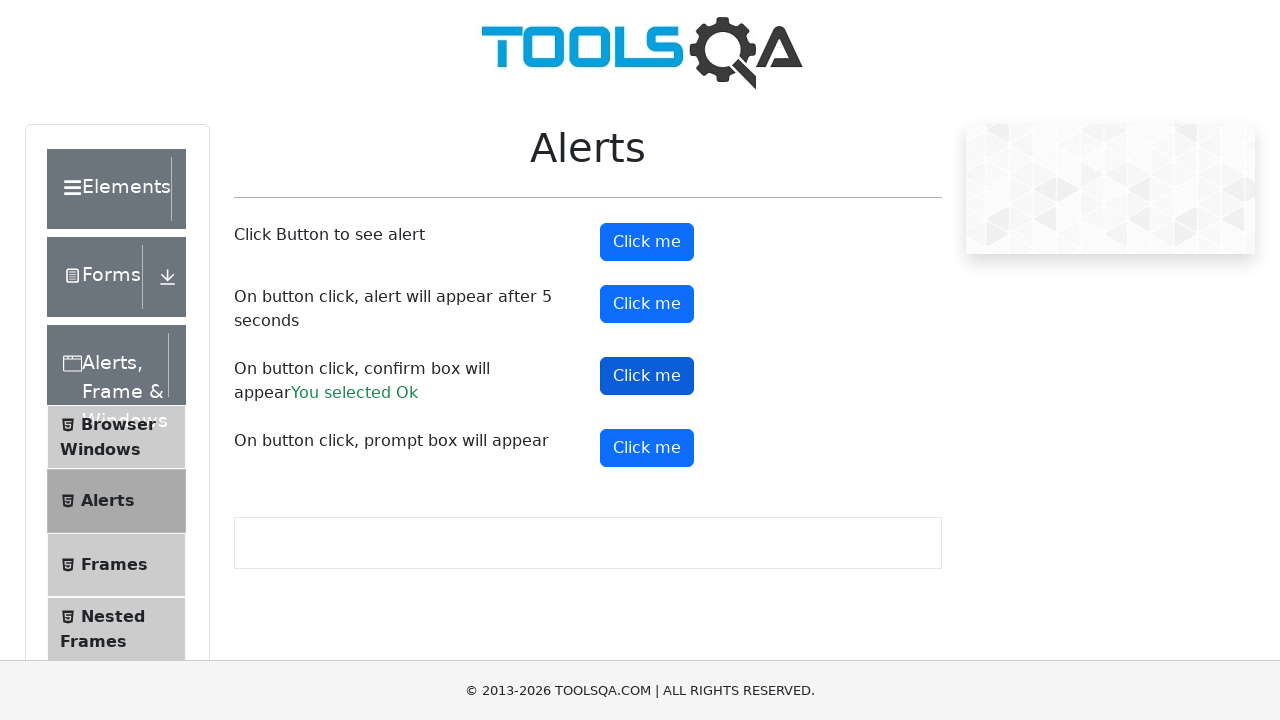

Set up dialog handler to accept prompt dialogs with text 'shriman'
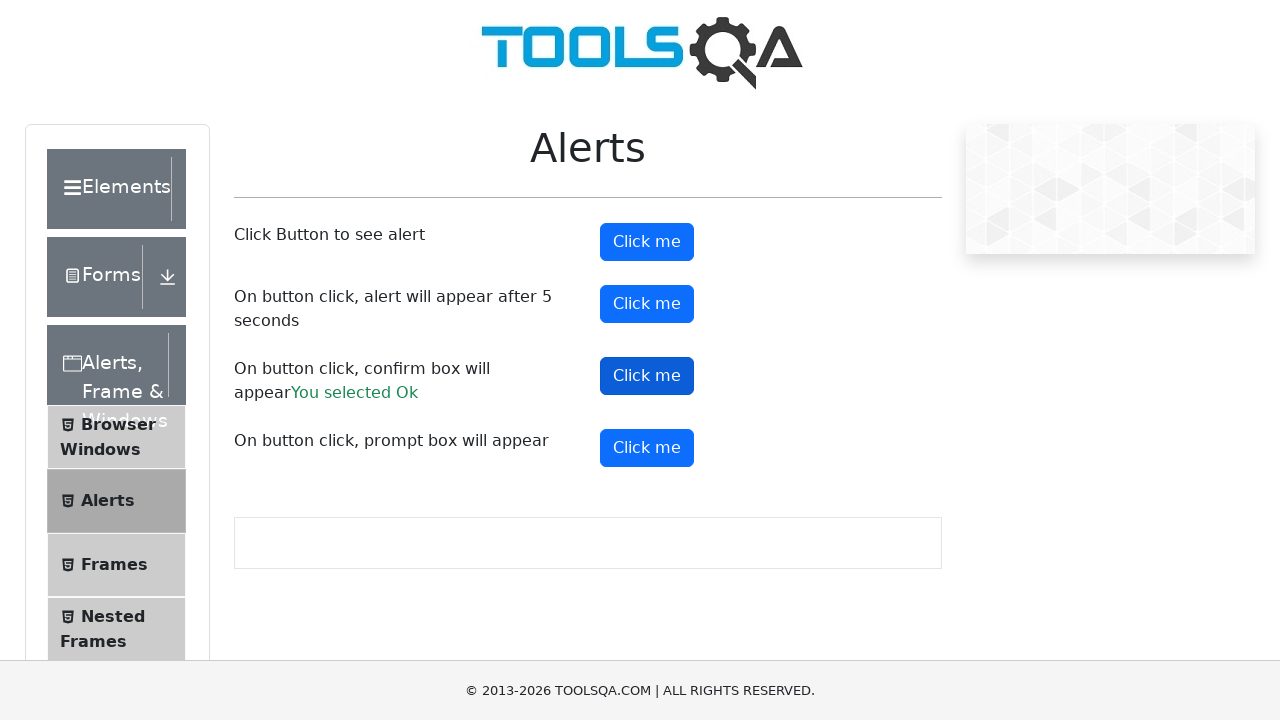

Clicked prompt button to trigger prompt dialog at (647, 448) on #promtButton
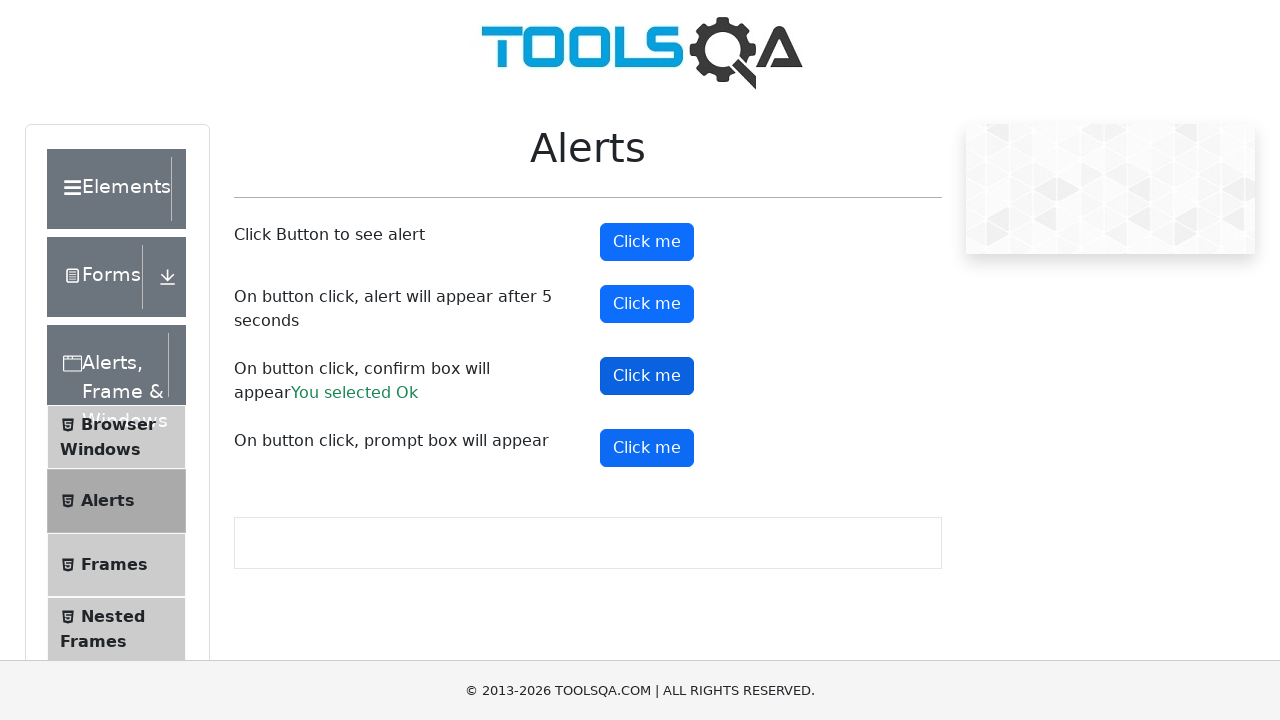

Prompt dialog accepted with text input and waited for 2 seconds
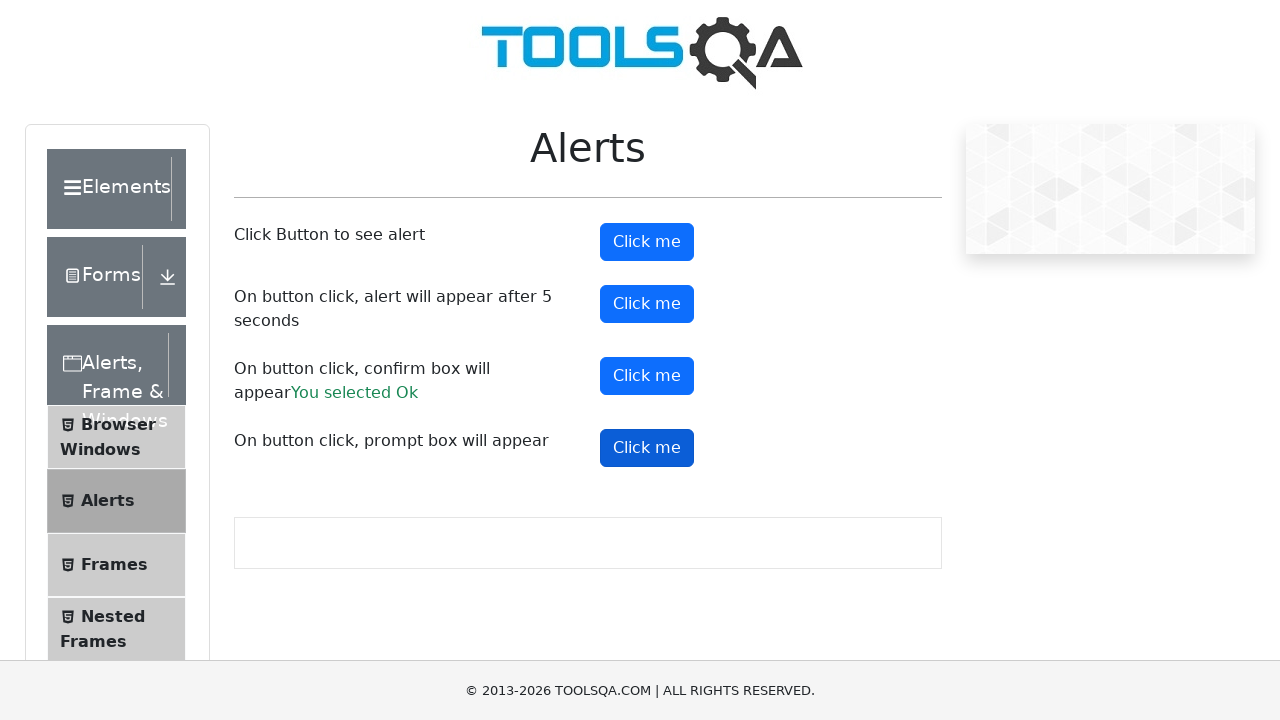

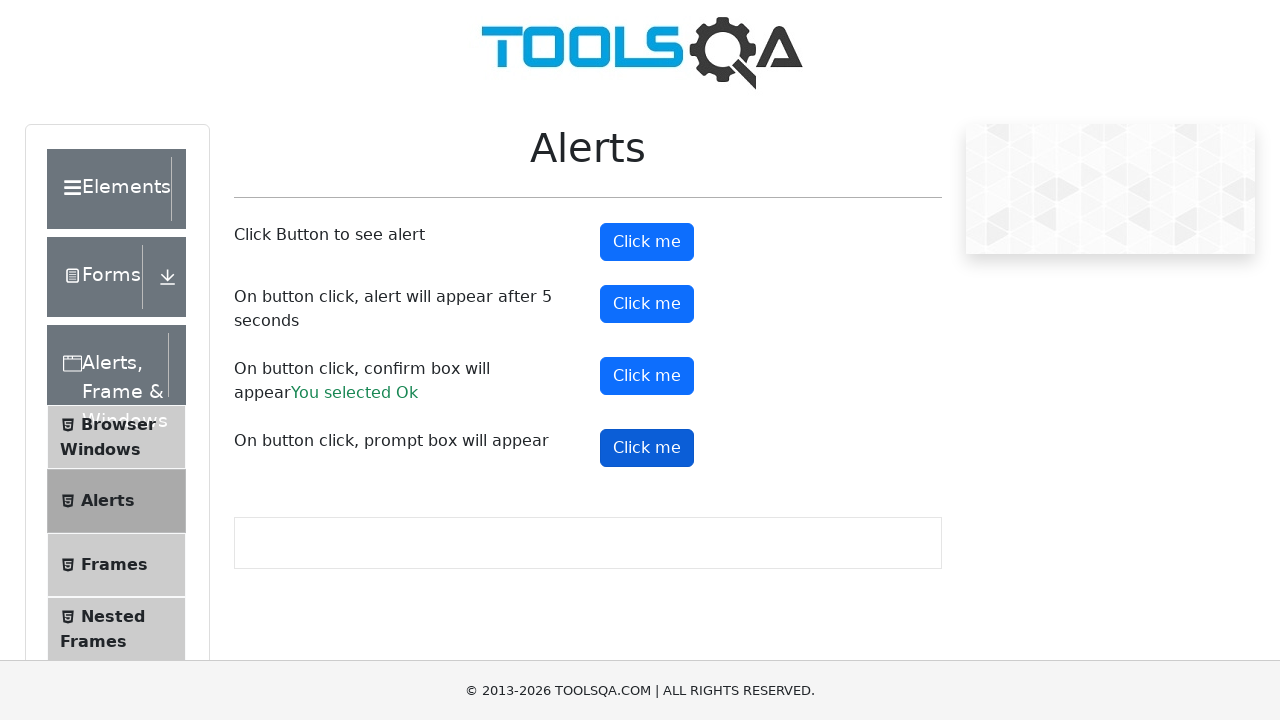